Tests JavaScript alert handling by clicking a button to trigger an alert and then dismissing it

Starting URL: https://the-internet.herokuapp.com/javascript_alerts

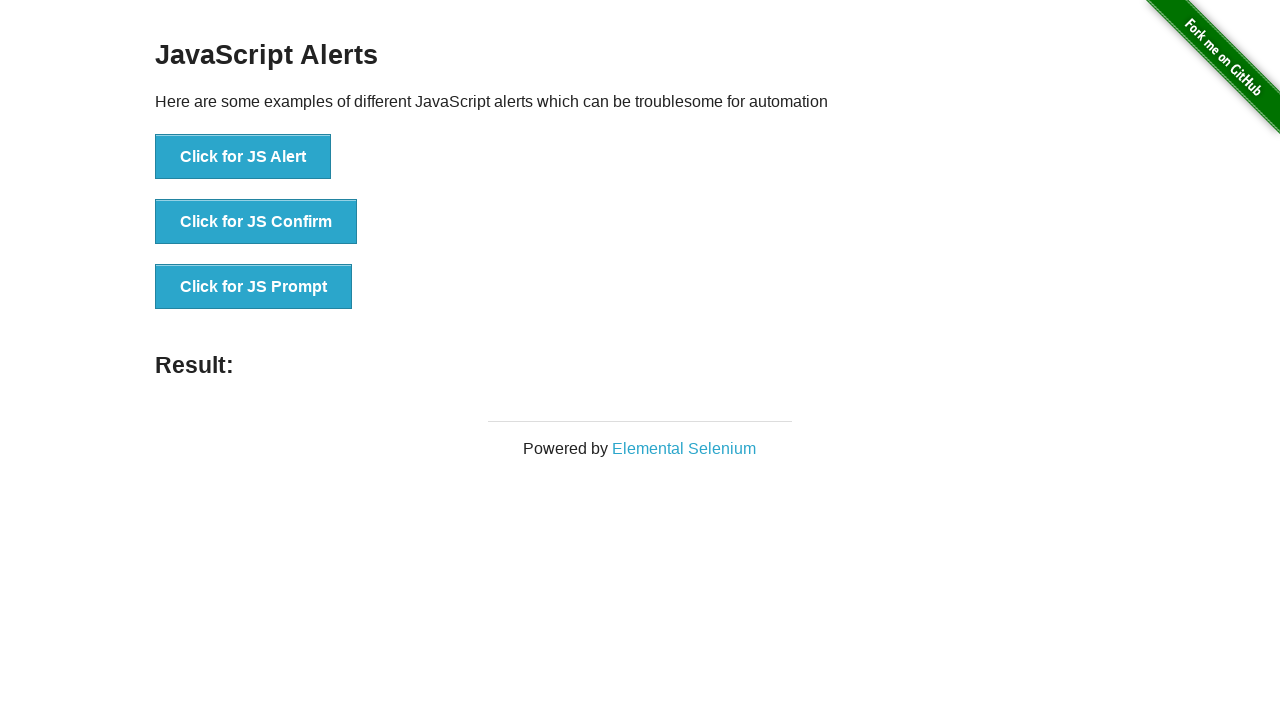

Navigated to JavaScript alerts demo page
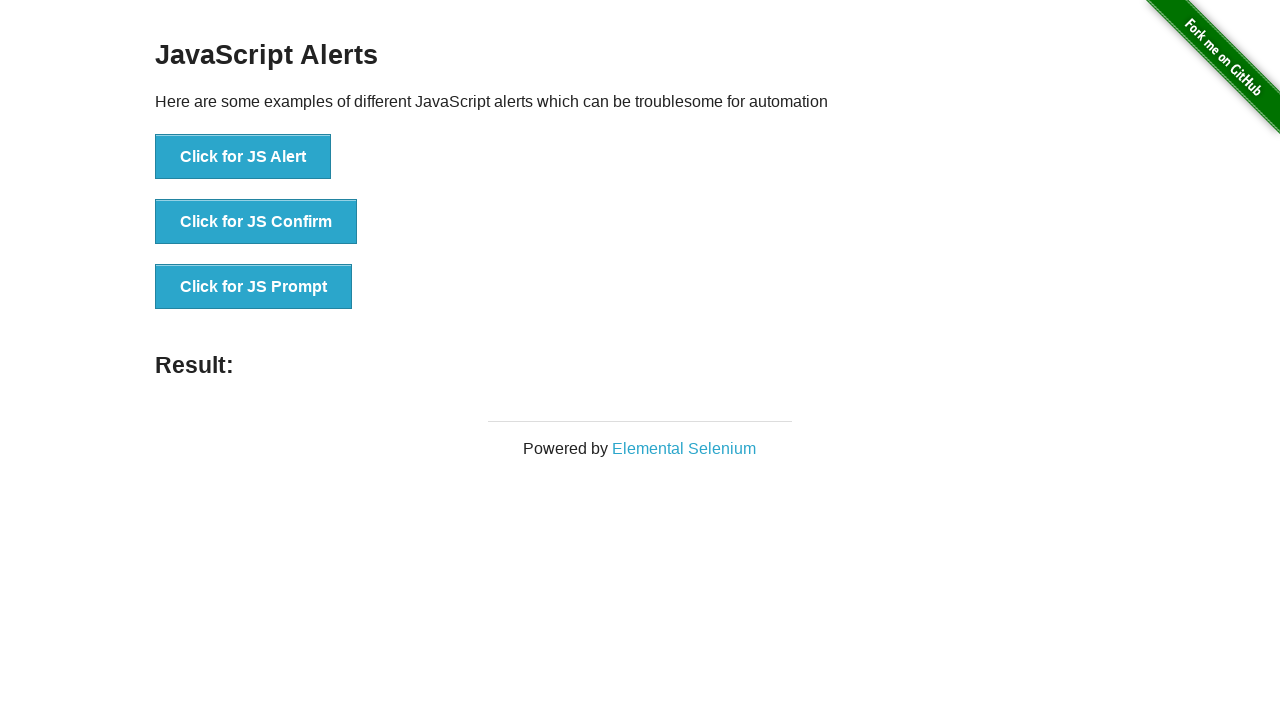

Clicked button to trigger JavaScript alert at (243, 157) on xpath=//button[text()='Click for JS Alert']
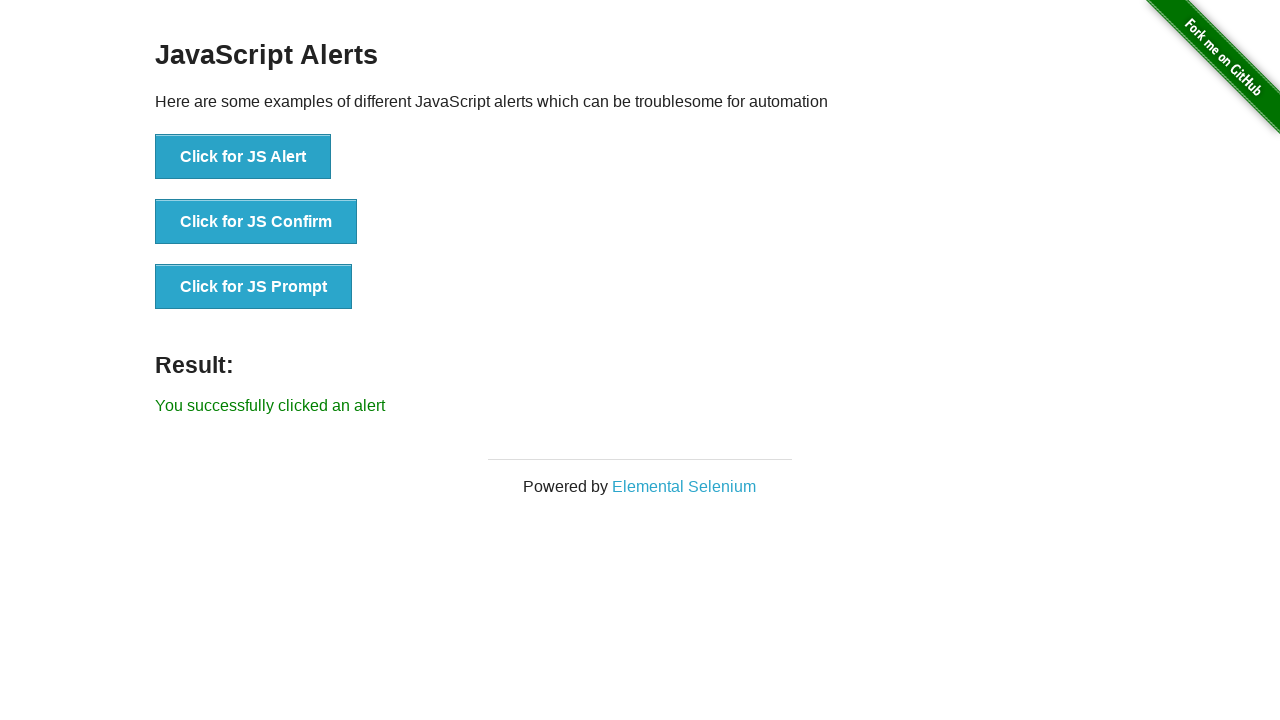

Set up alert handler to dismiss alerts
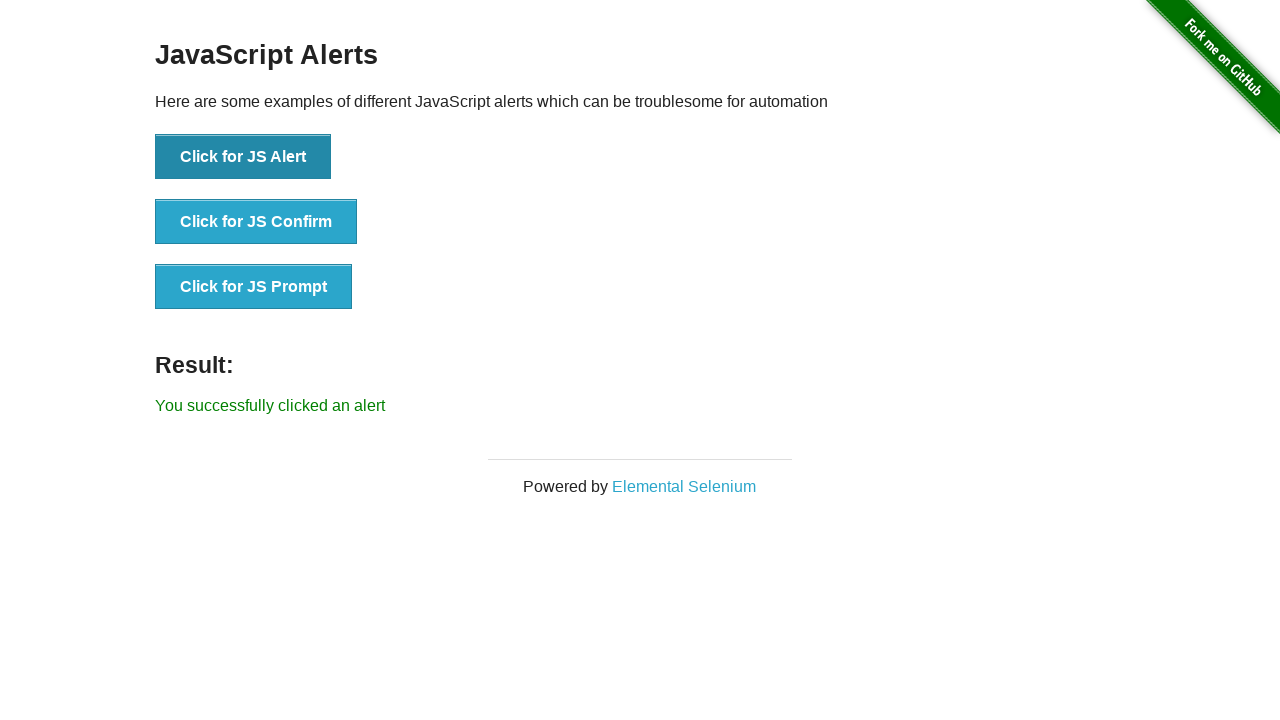

Clicked button to trigger alert which was dismissed by handler at (243, 157) on xpath=//button[text()='Click for JS Alert']
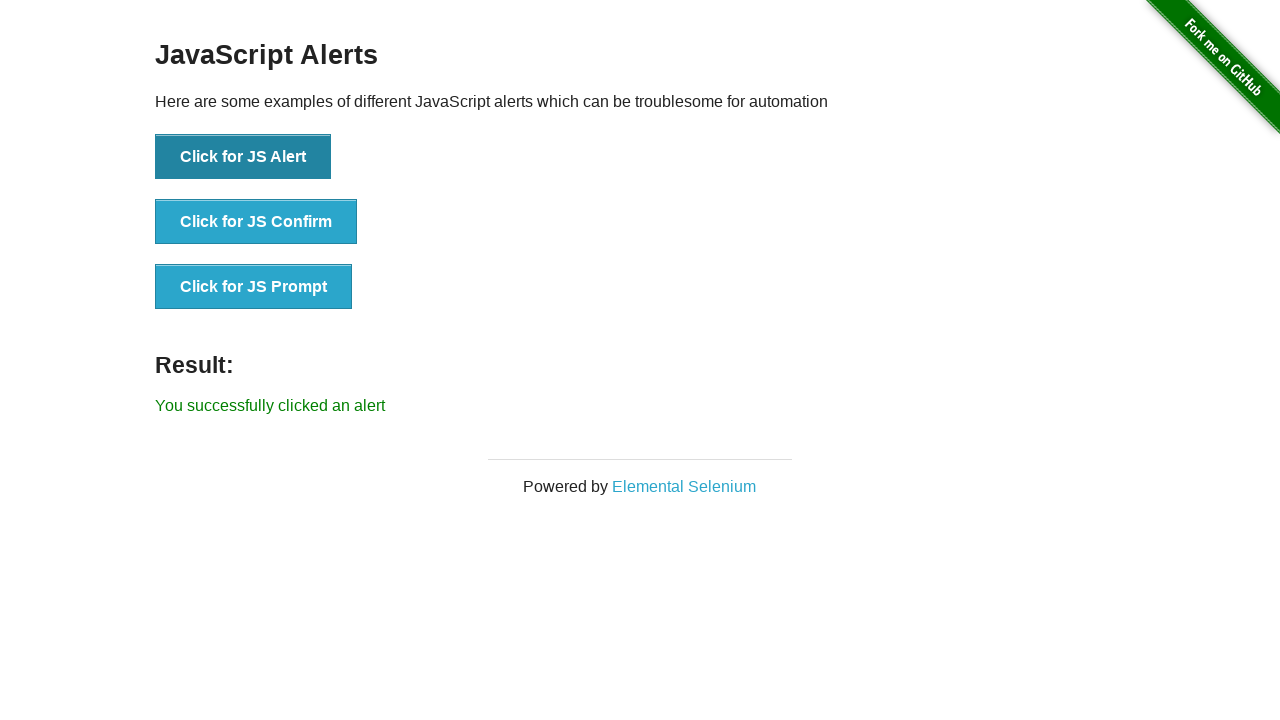

Waited for alert to be fully dismissed
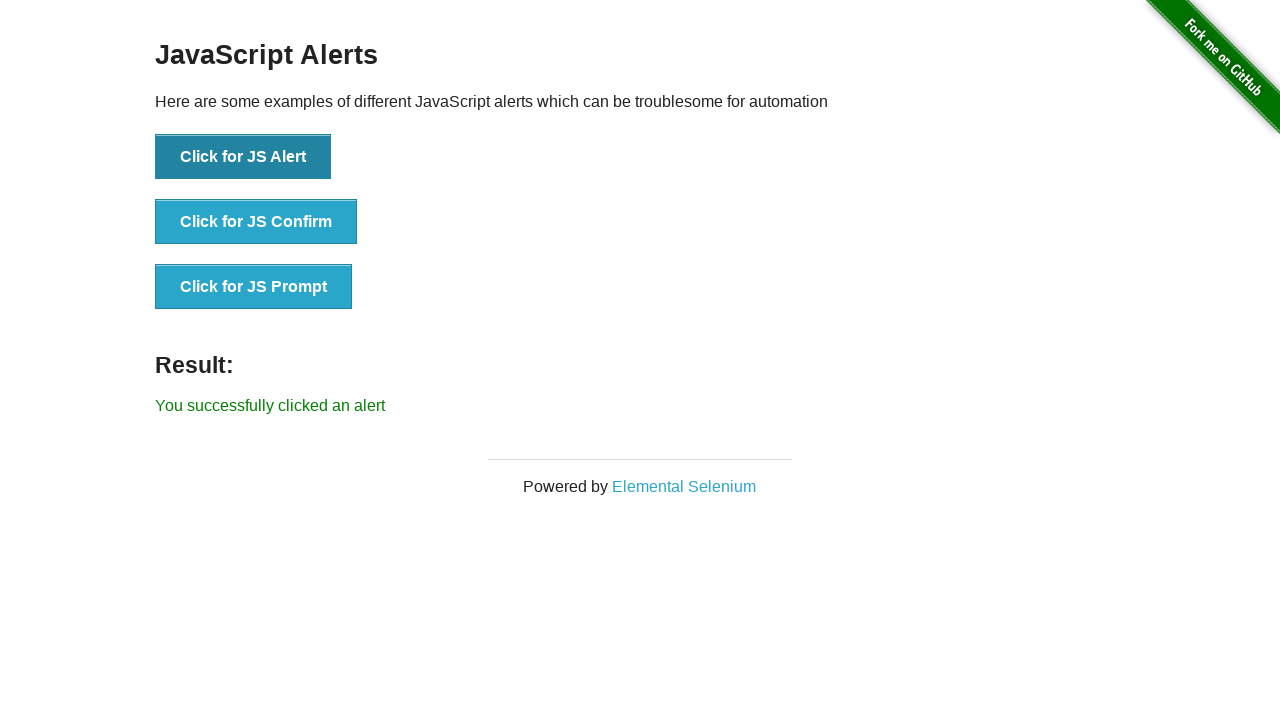

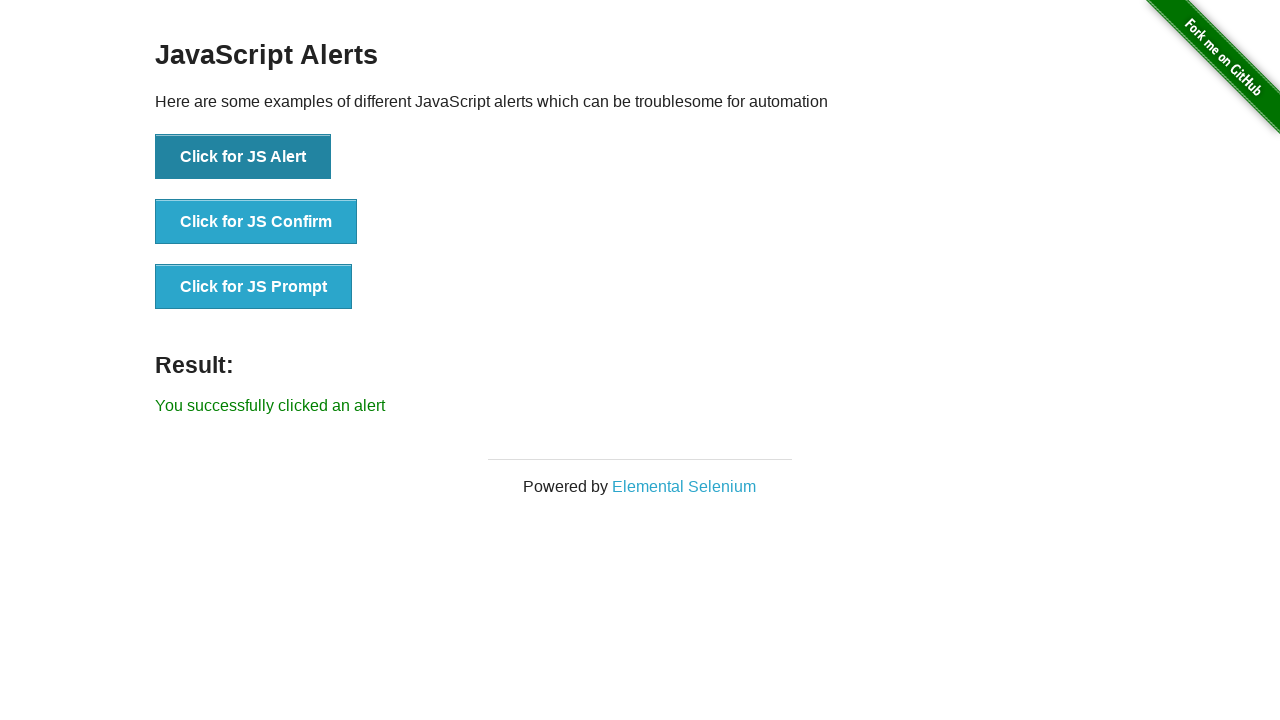